Tests navigation by visiting the homepage and clicking on the "About Us" link to navigate to the about page

Starting URL: https://training-support.net/

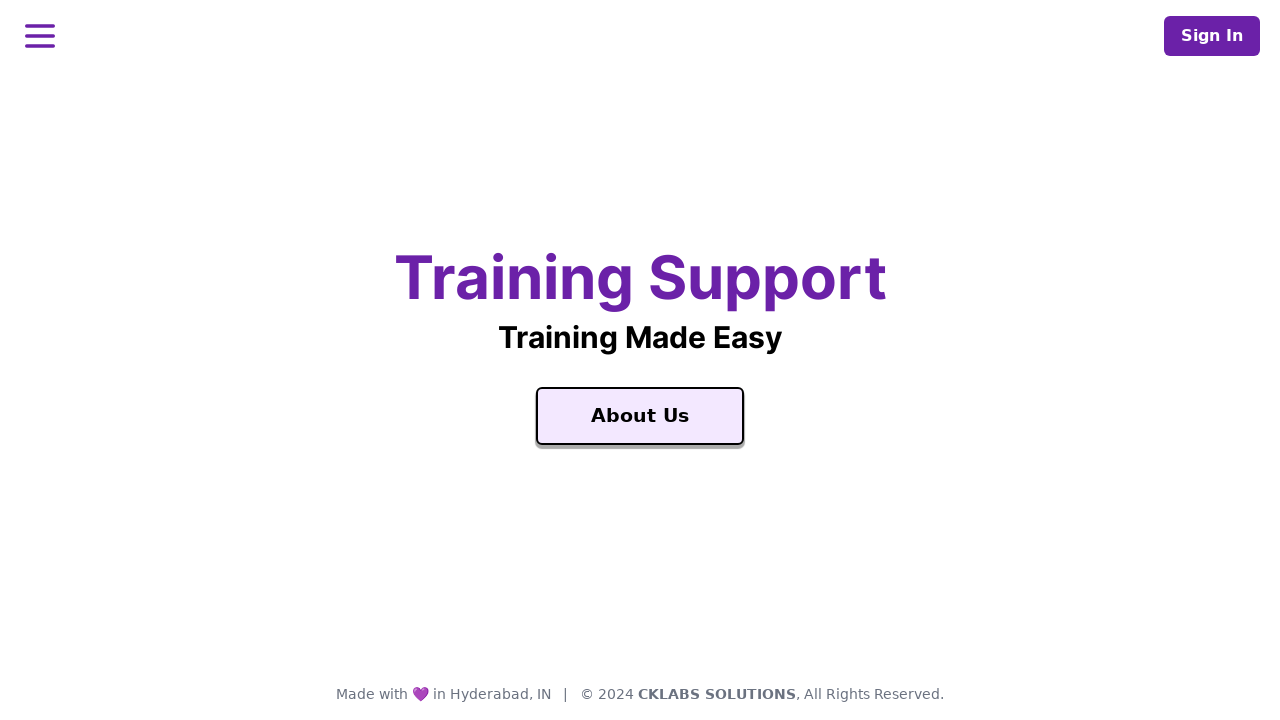

Navigated to homepage at https://training-support.net/
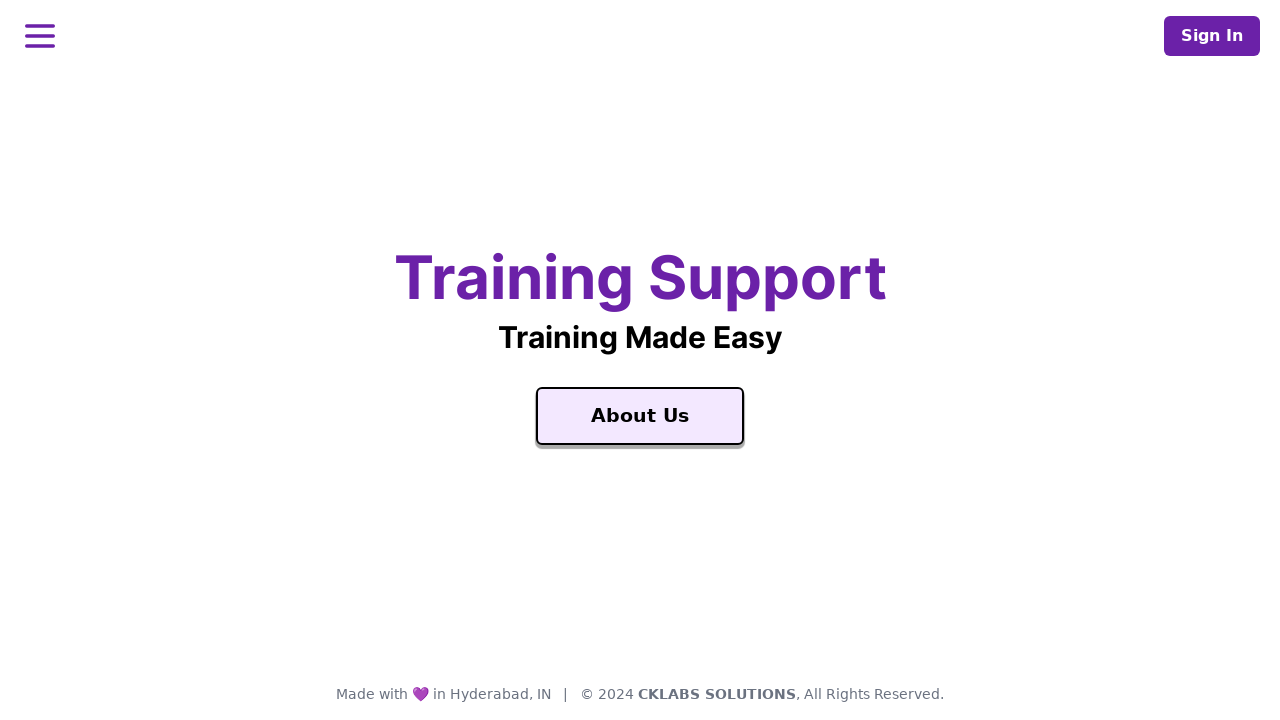

Clicked the 'About Us' link at (640, 416) on text=About Us
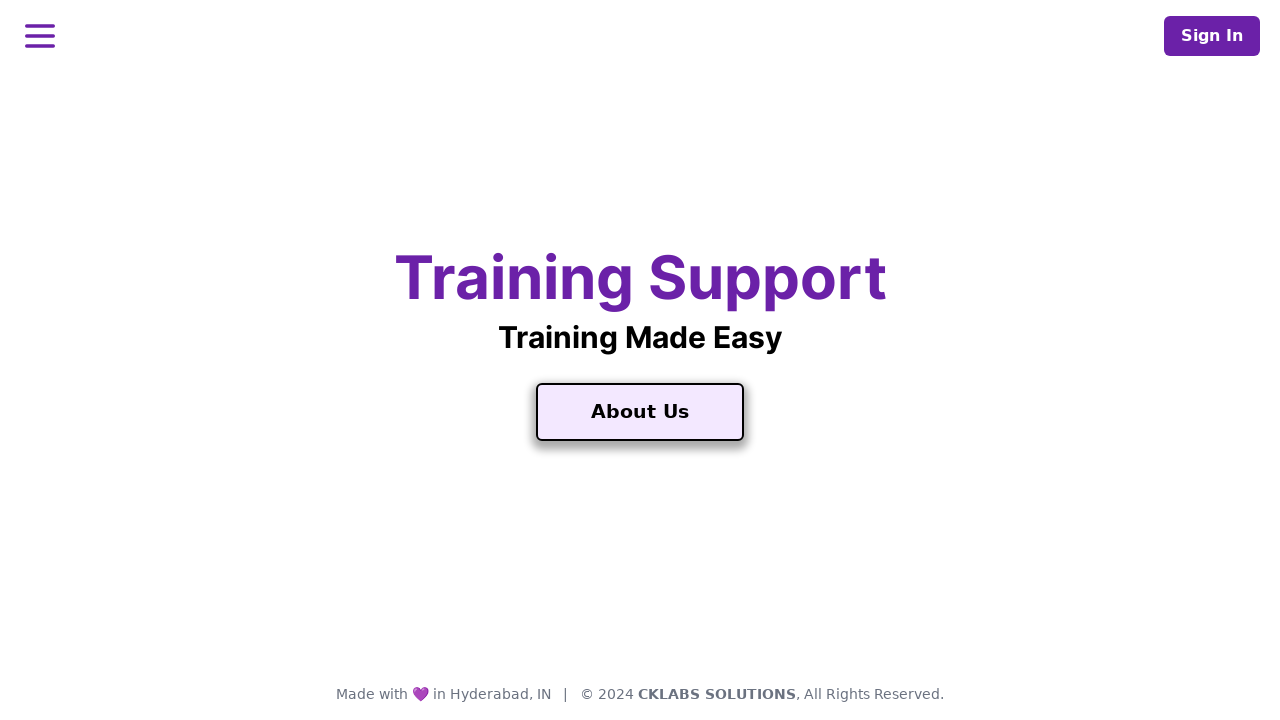

Navigation to About Us page completed
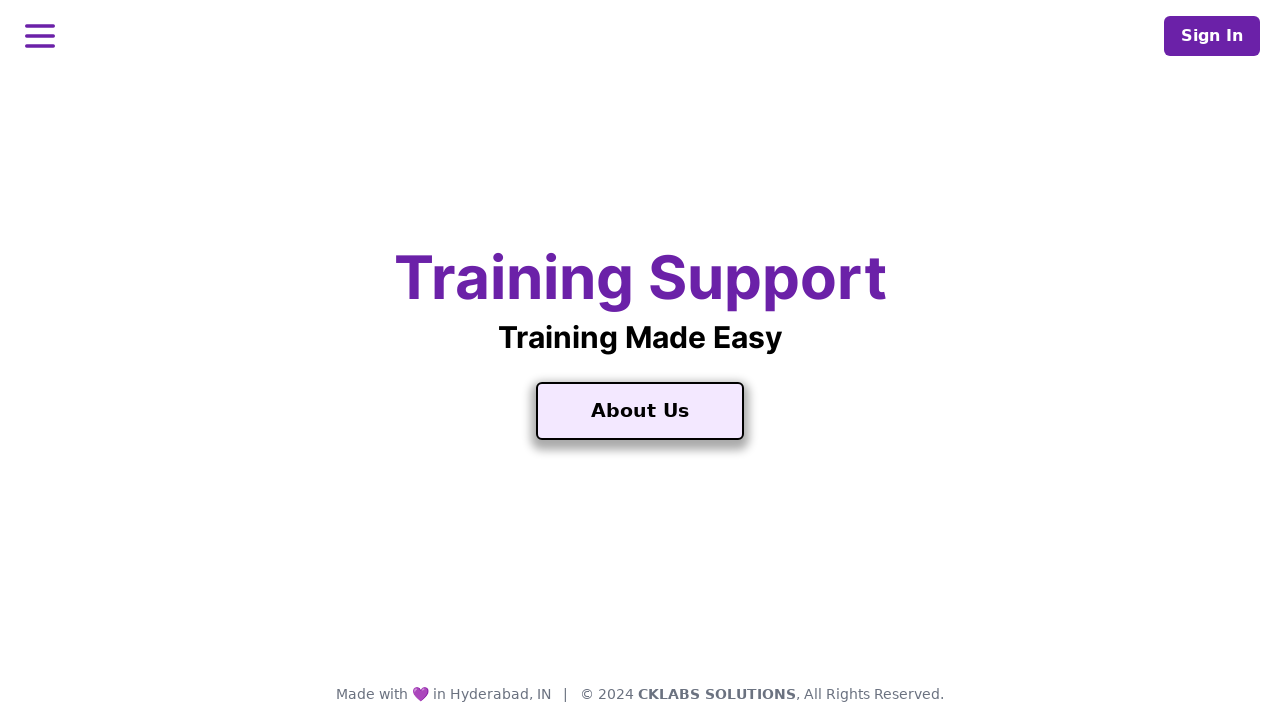

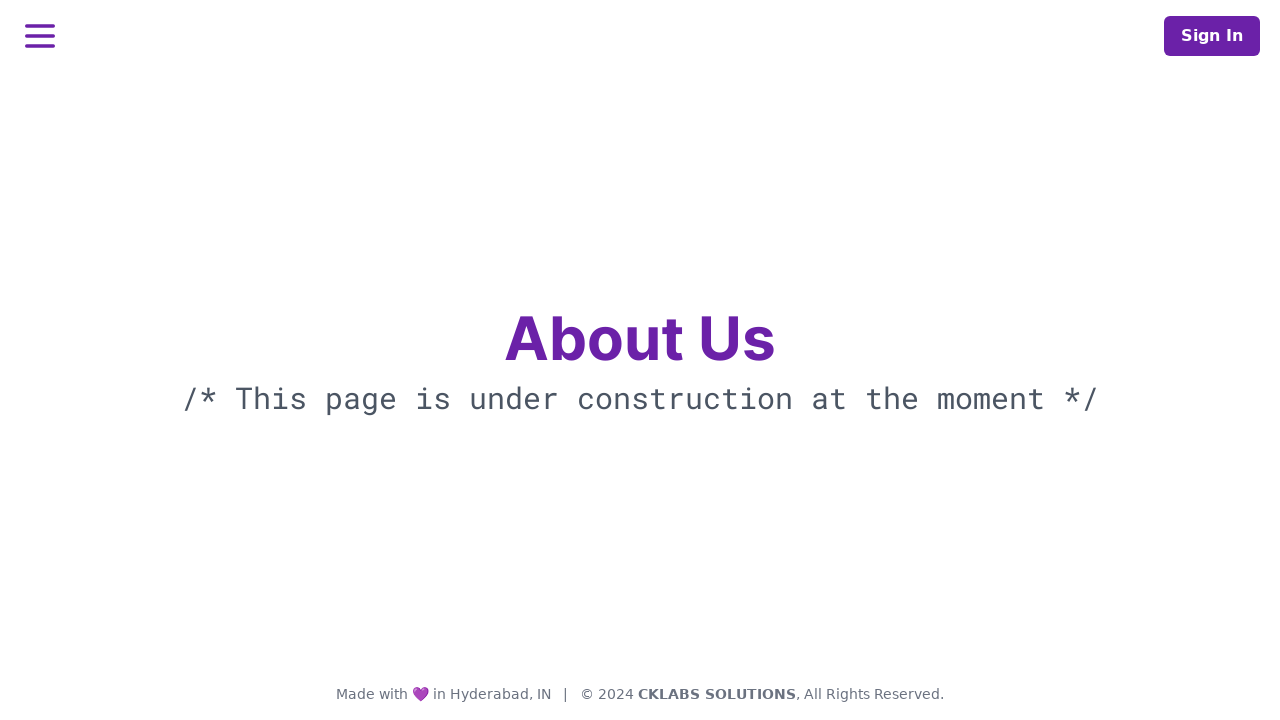